Clicks on the cart link and verifies checkout button is displayed

Starting URL: https://www.clarksstores.bh/

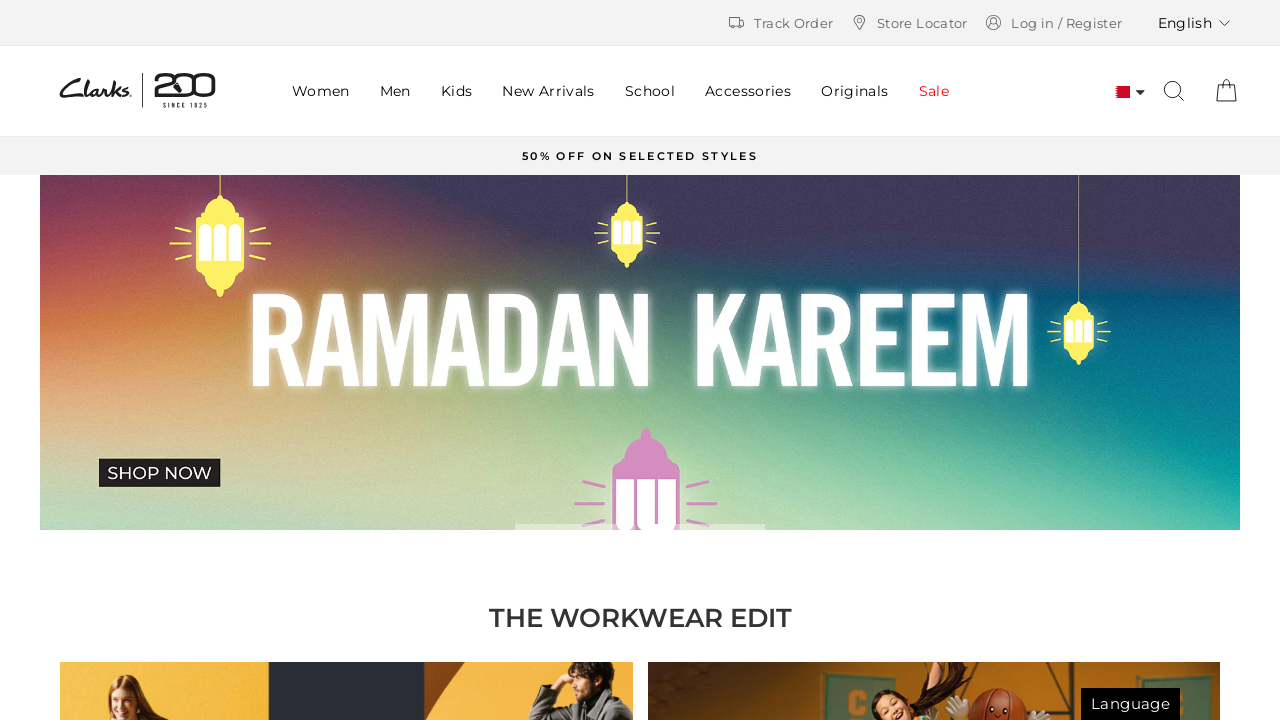

Clicked on cart link at (1226, 91) on .cart-link
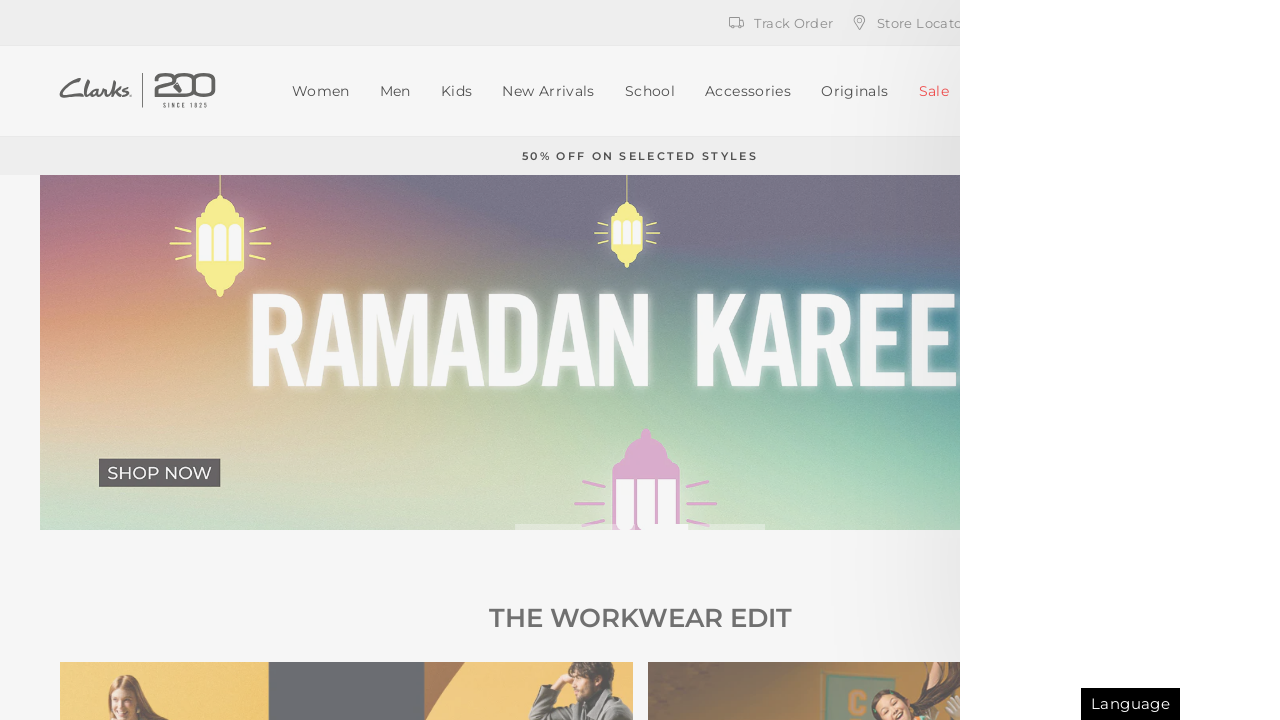

Checkout button is now visible
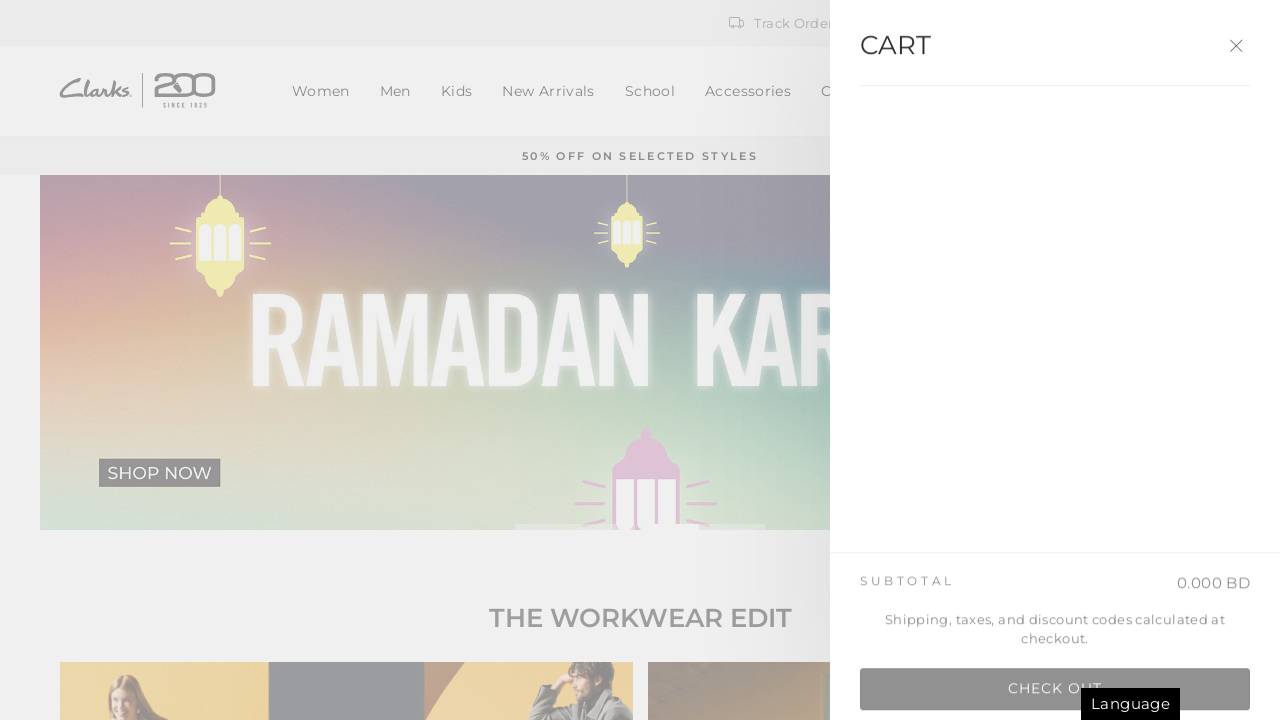

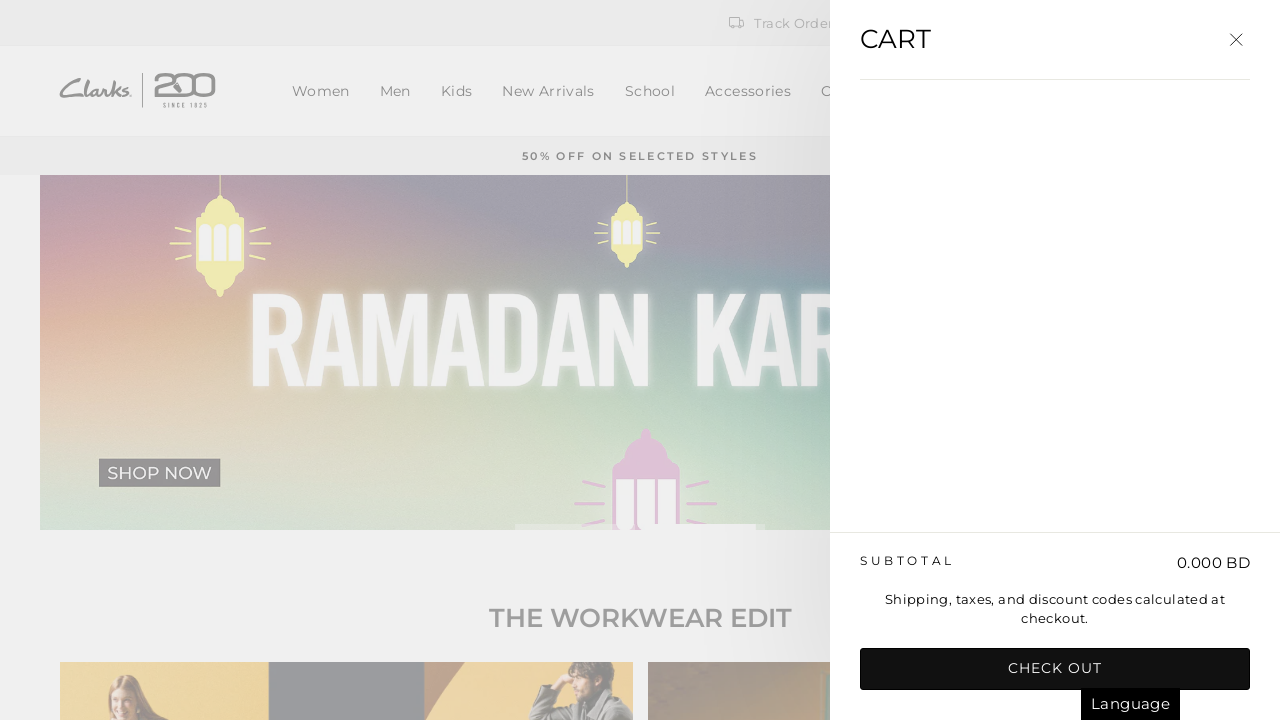